Tests that submitting the holiday entitlement form with invalid date values displays an error box

Starting URL: https://www.gov.uk/calculate-your-holiday-entitlement/y/irregular-hours-and-part-year

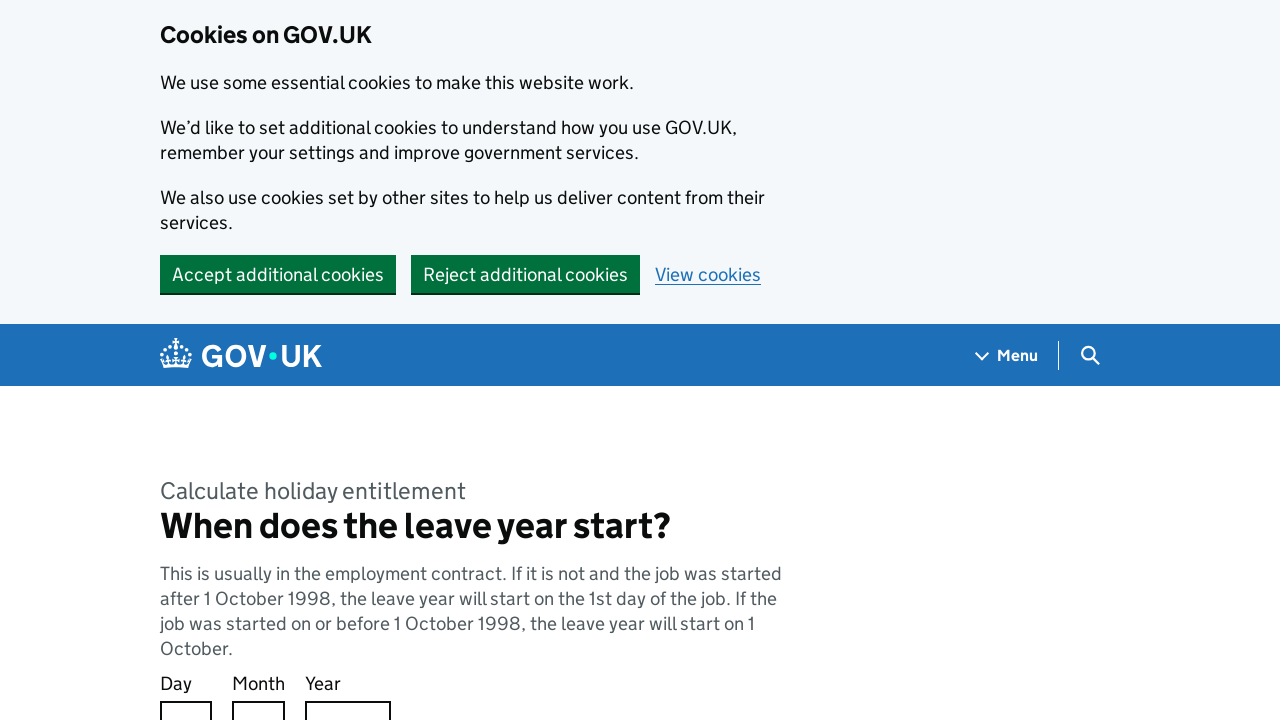

Filled day field with invalid value '99' on input[name='response[day]']
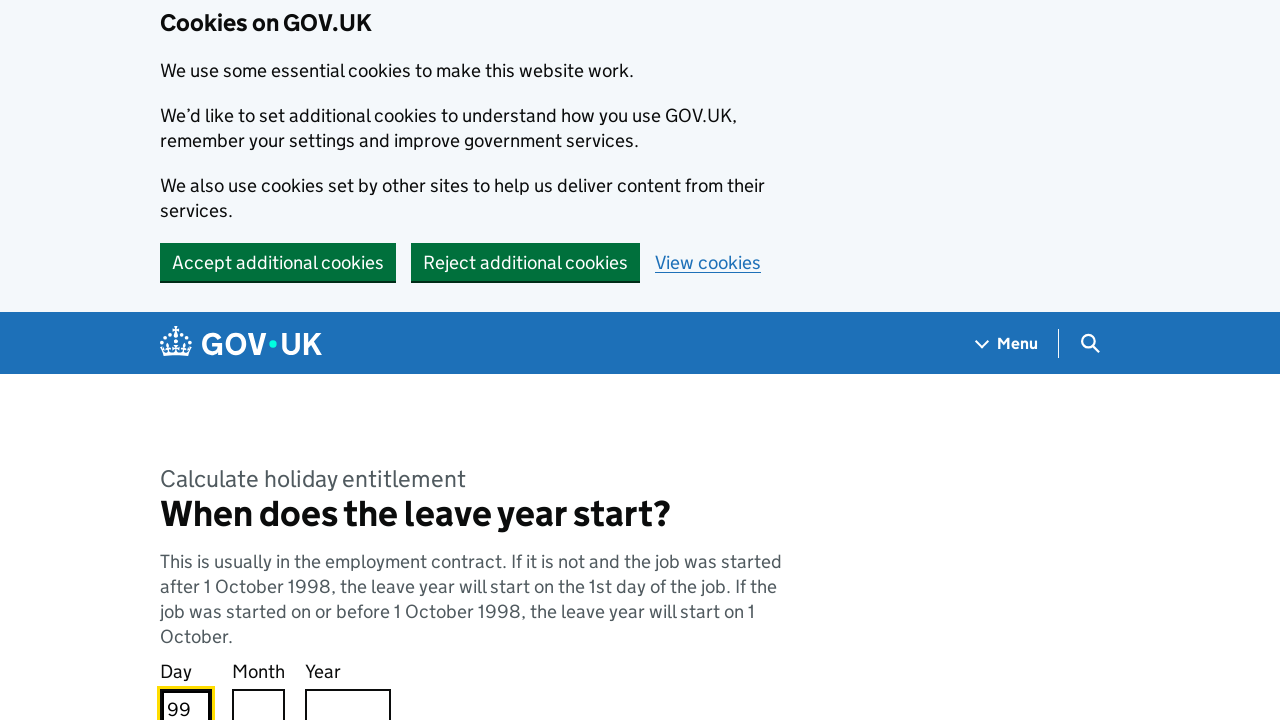

Filled month field with invalid value '99' on input[name='response[month]']
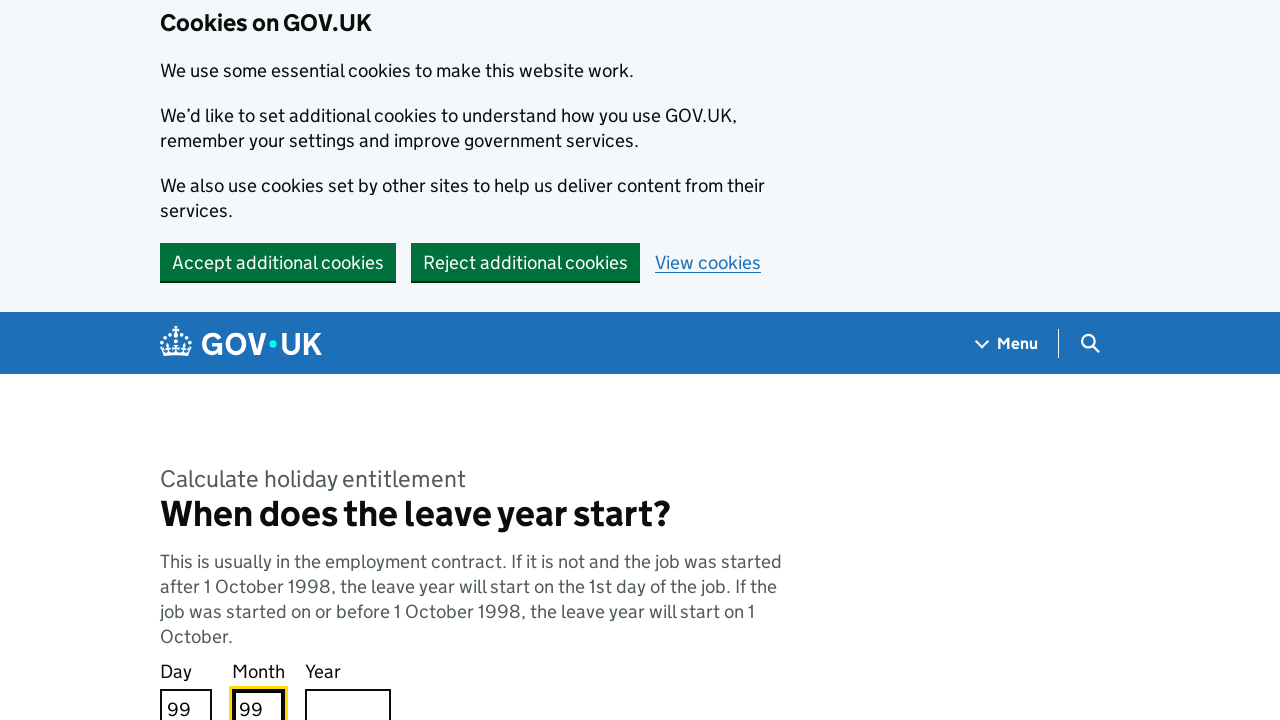

Filled year field with invalid value '0000' on input[name='response[year]']
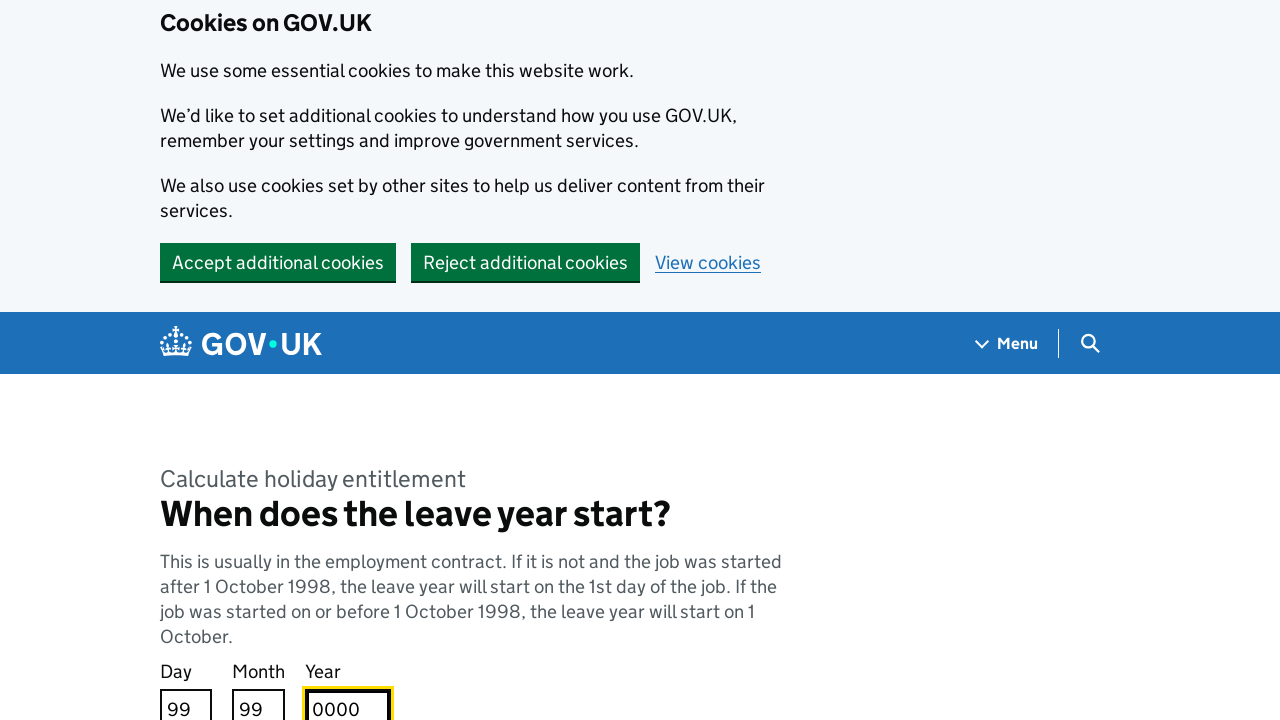

Clicked Continue button to submit form with invalid dates at (209, 360) on button:has-text('Continue')
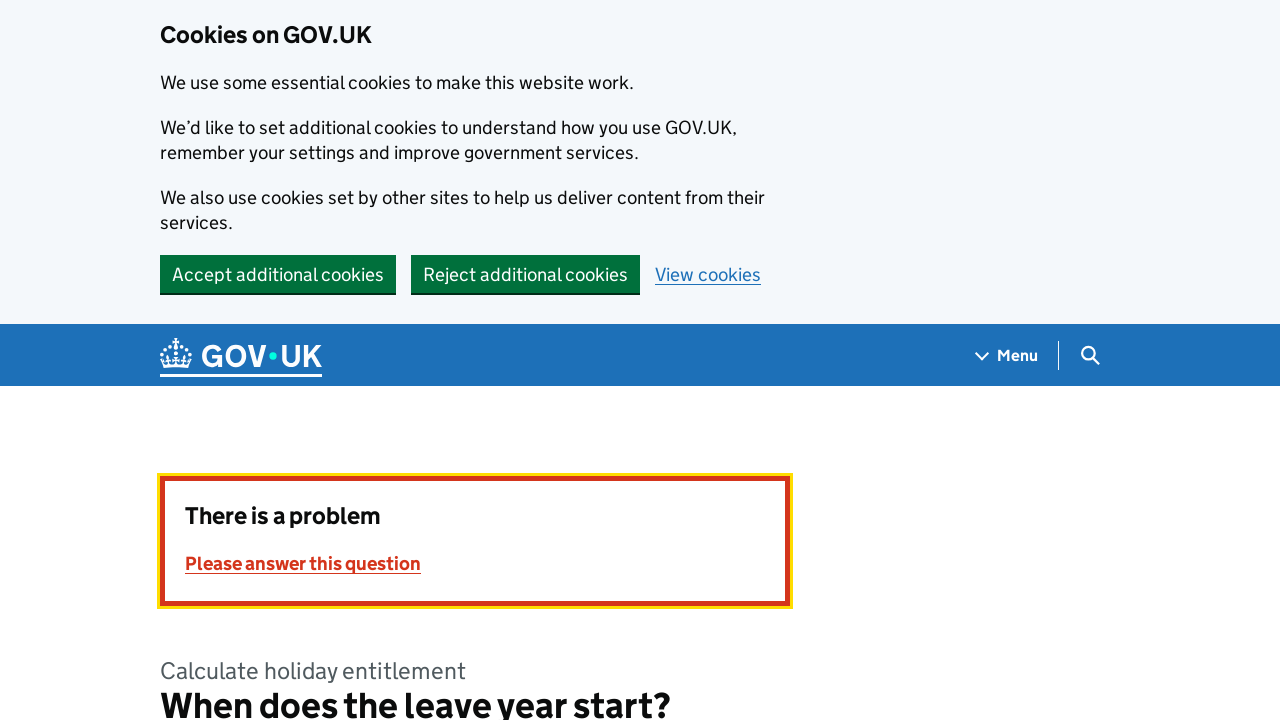

Error box appeared displaying validation errors for invalid date
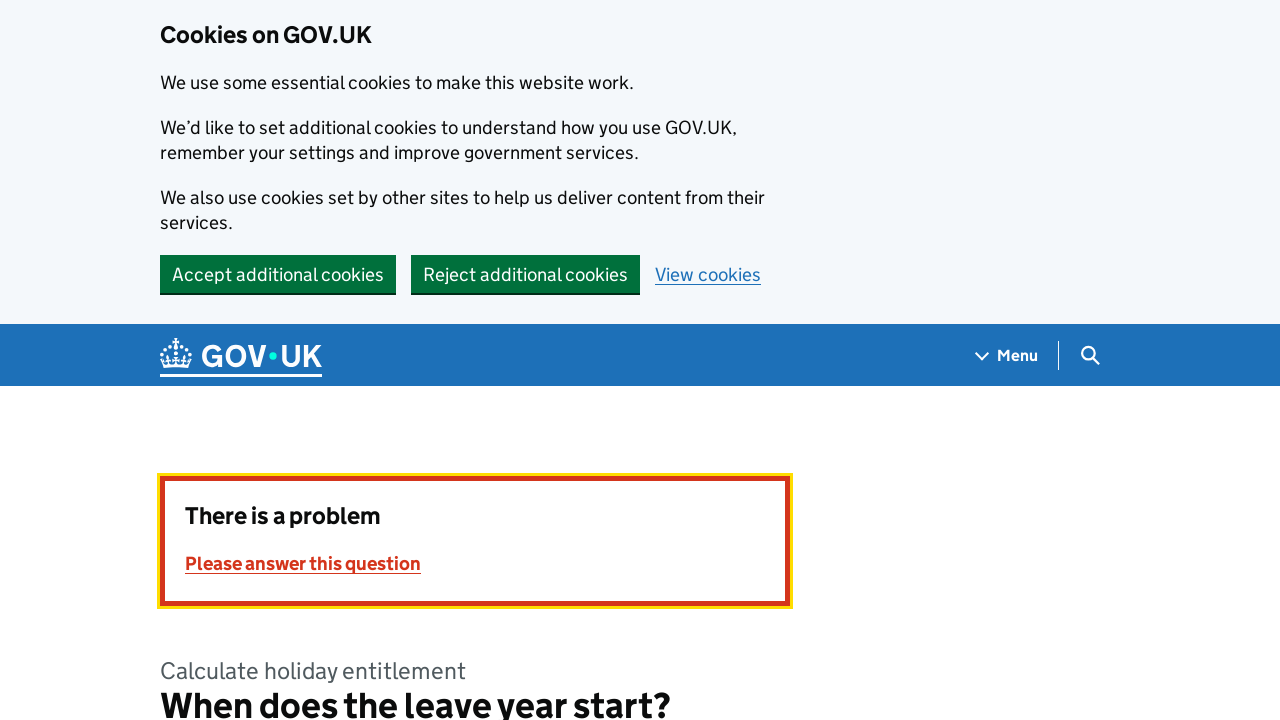

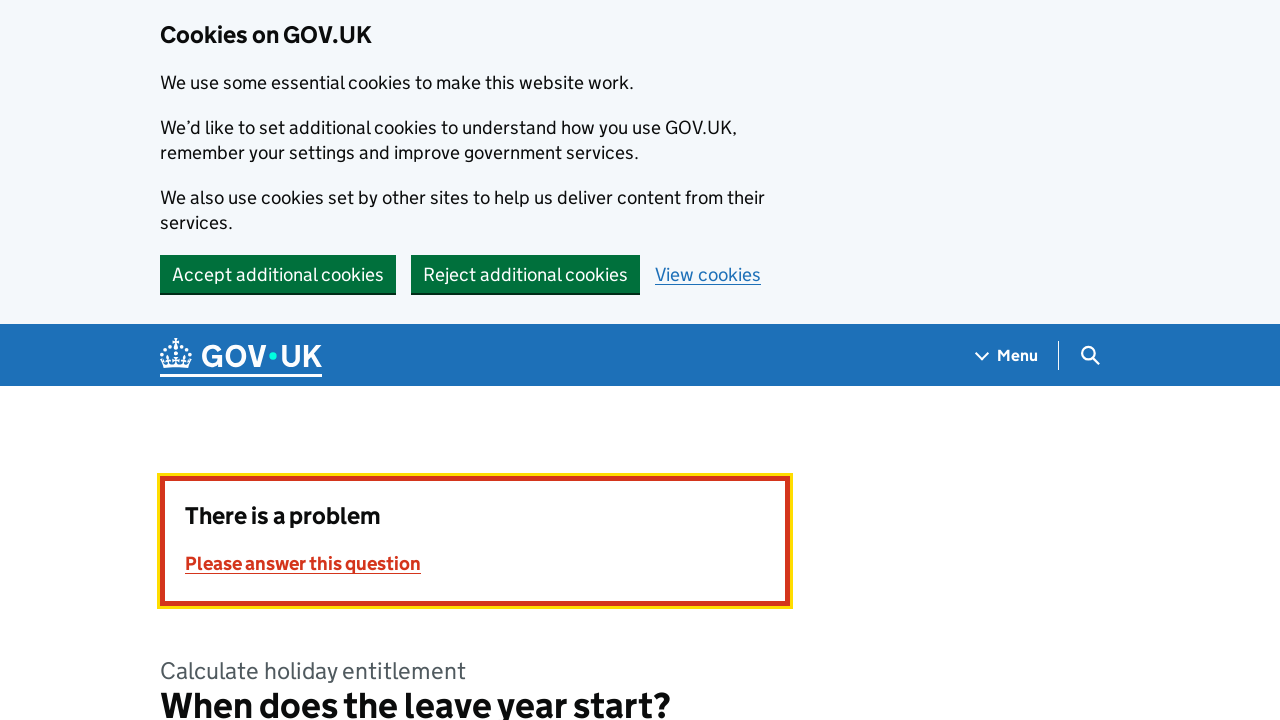